Tests browser window management functionality including maximizing, minimizing, fullscreen mode, and setting custom window position and size on the TechPro Education website.

Starting URL: https://www.techproeducation.com

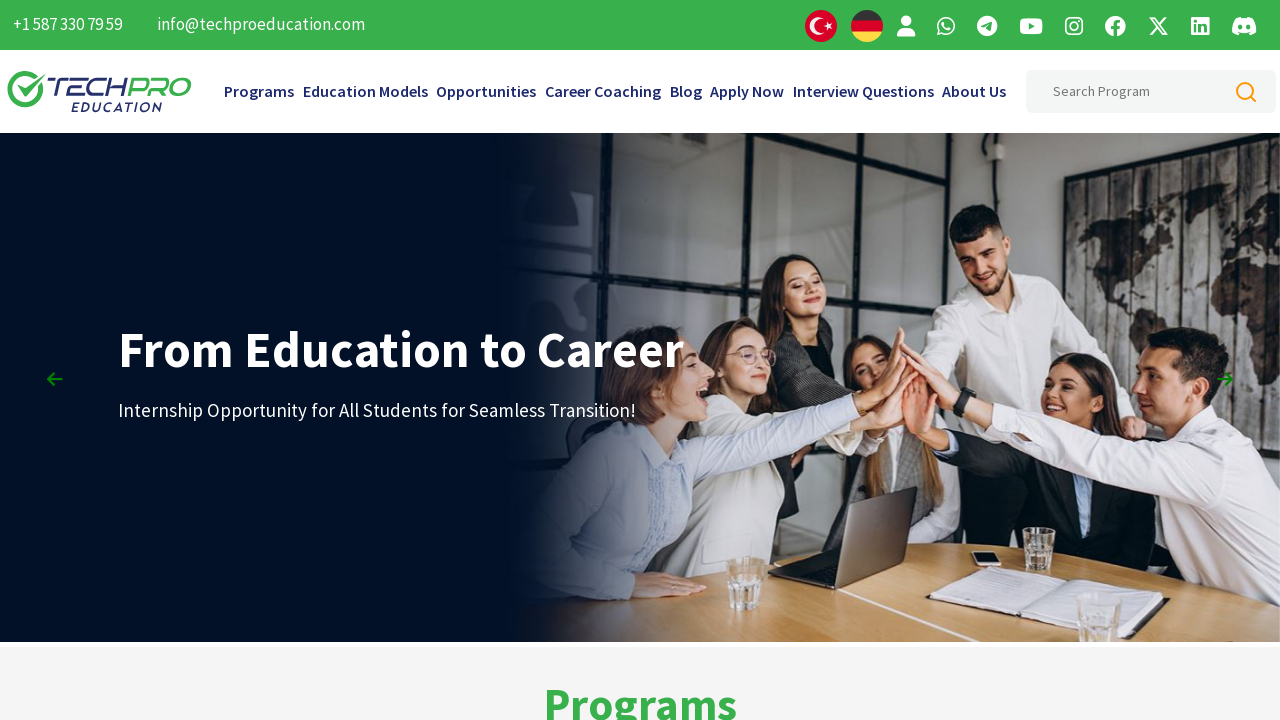

Set viewport to maximum size (1920x1080) to maximize browser window
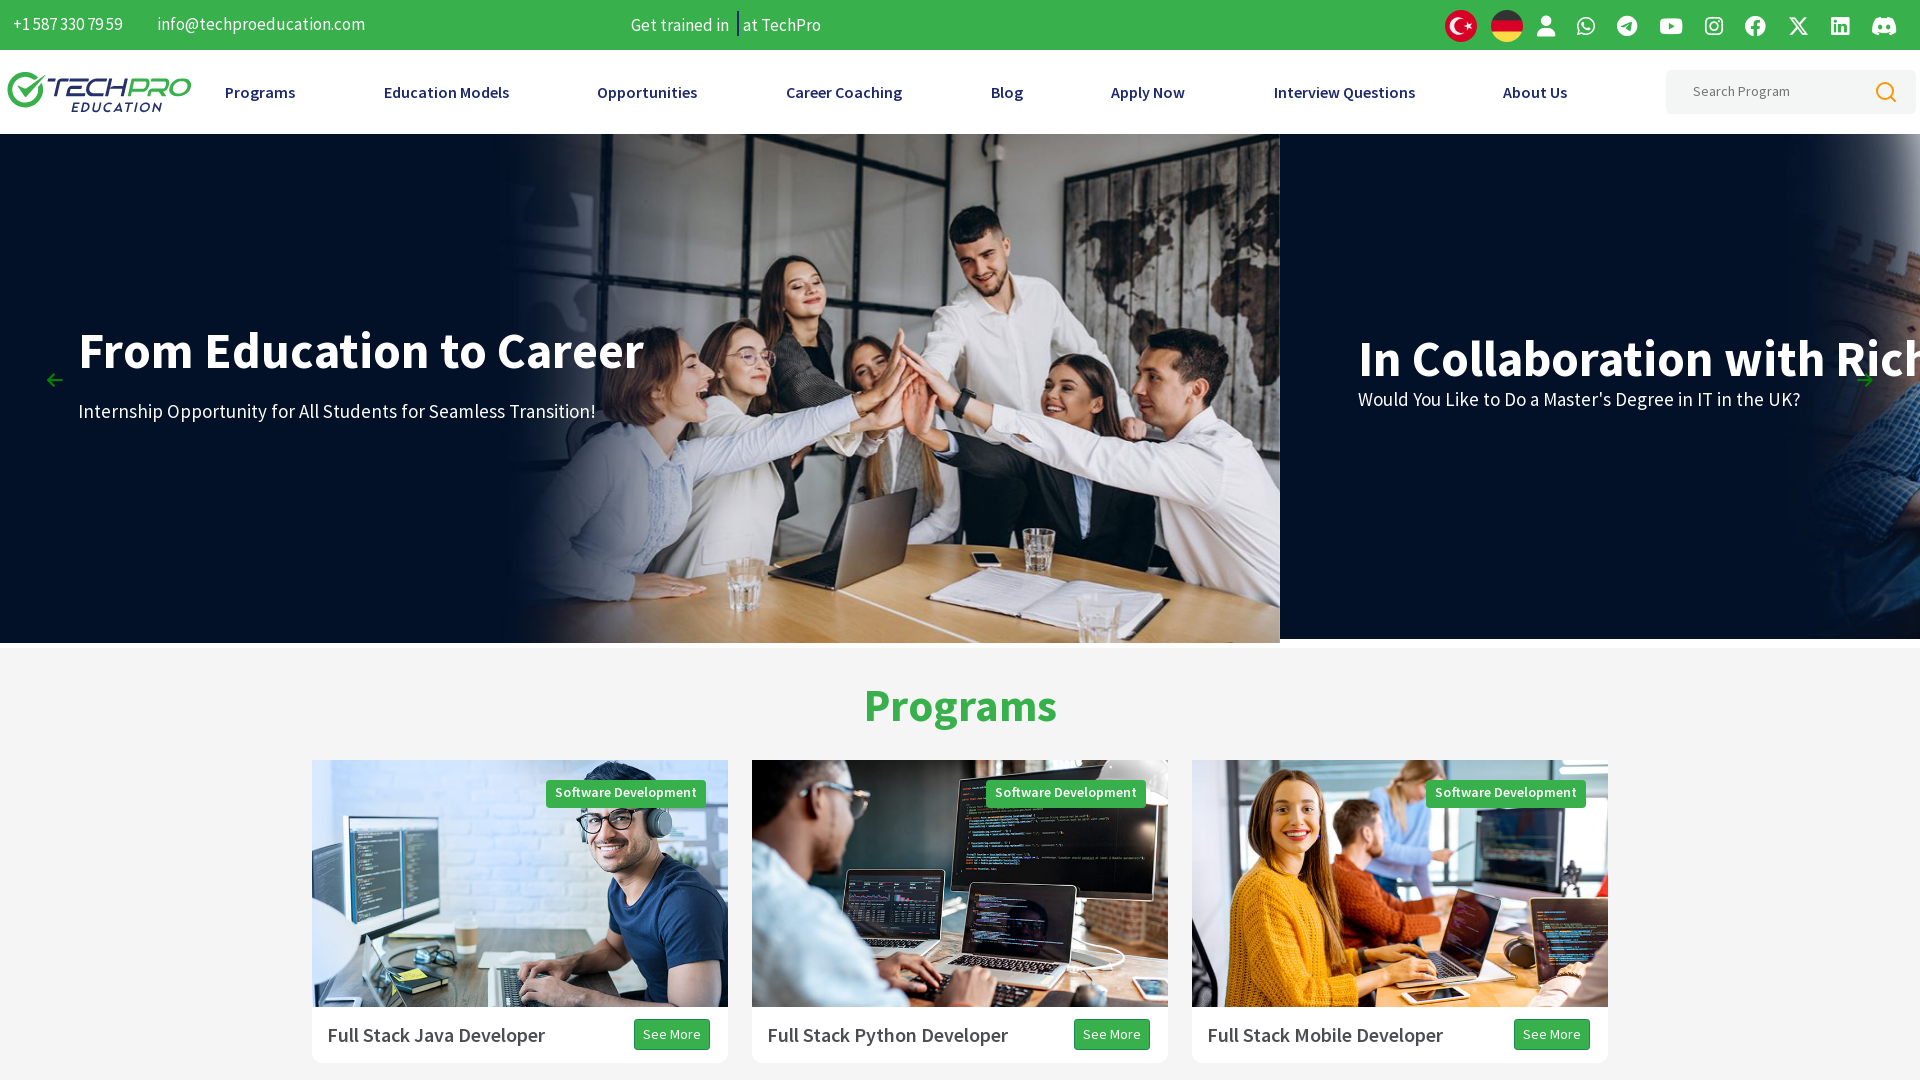

Waited 3 seconds to observe maximized window
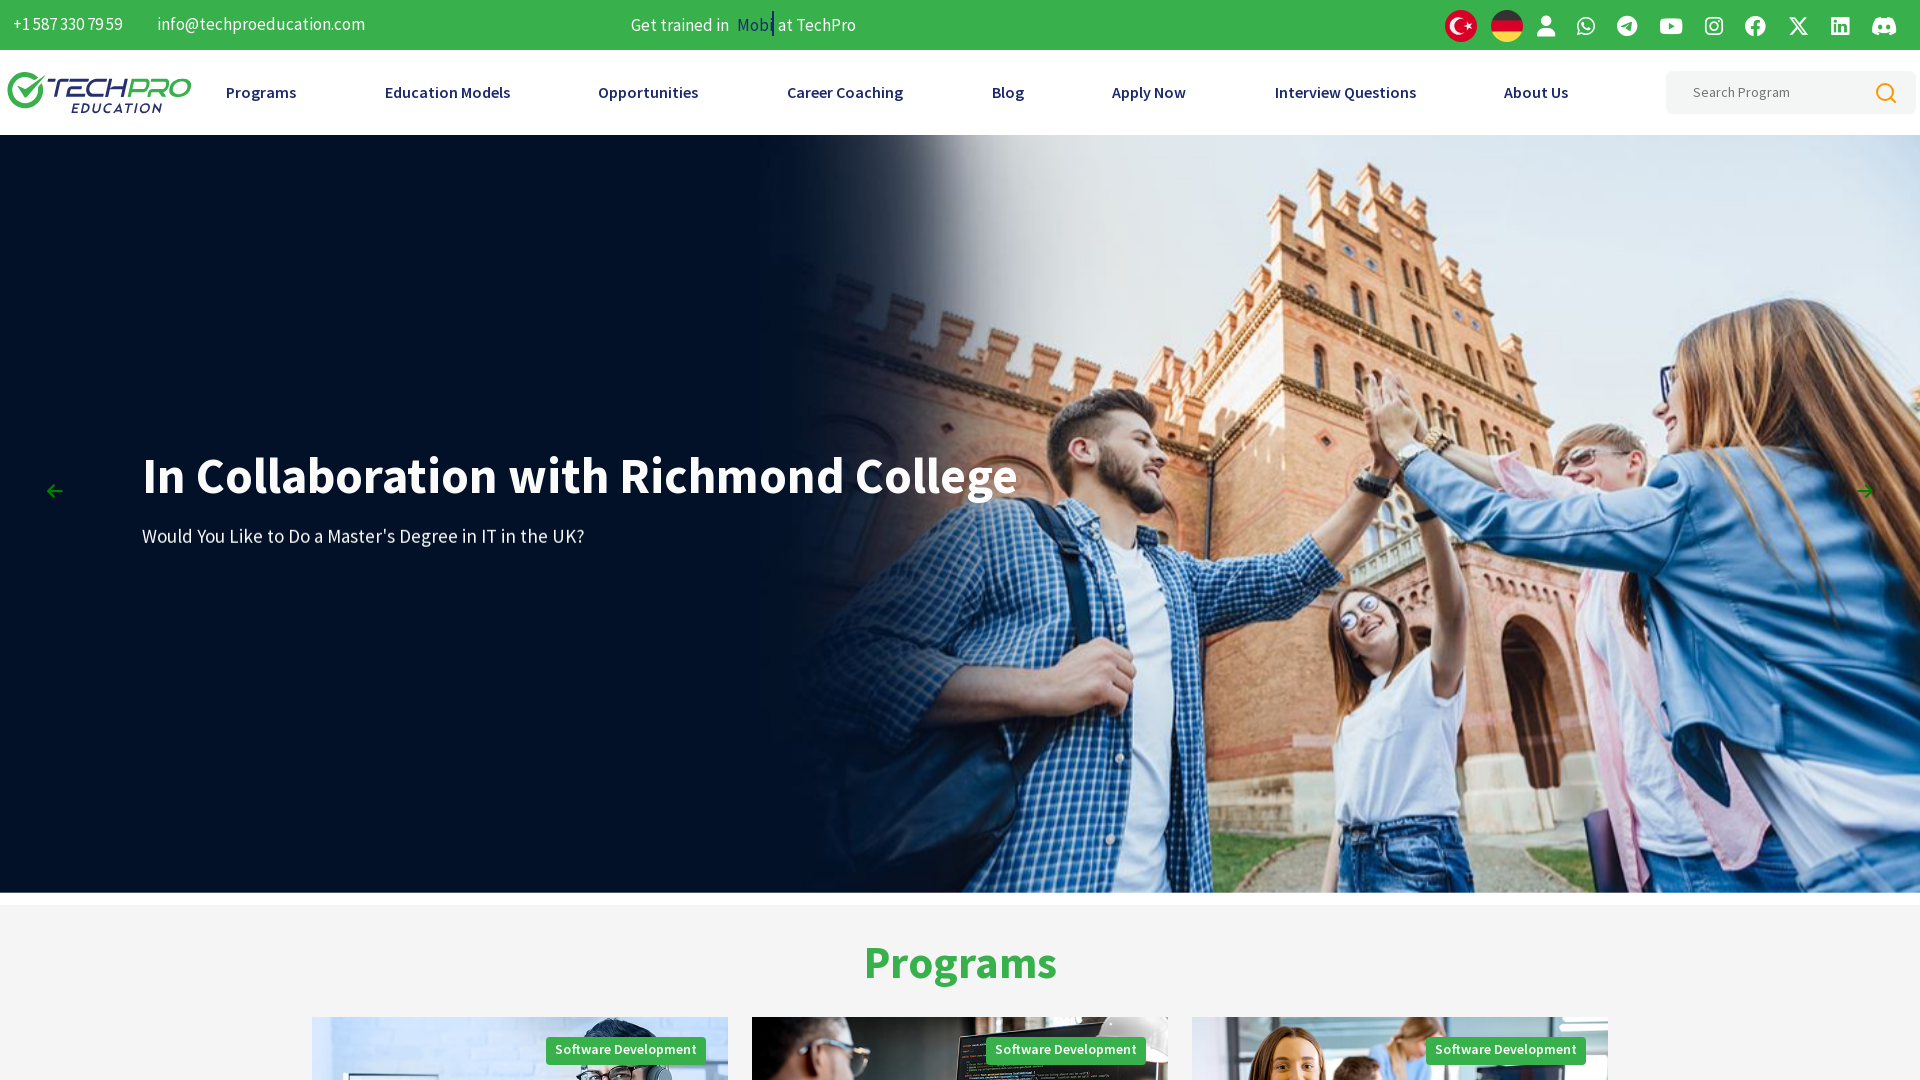

Set viewport to smaller size (800x600) to simulate minimize effect
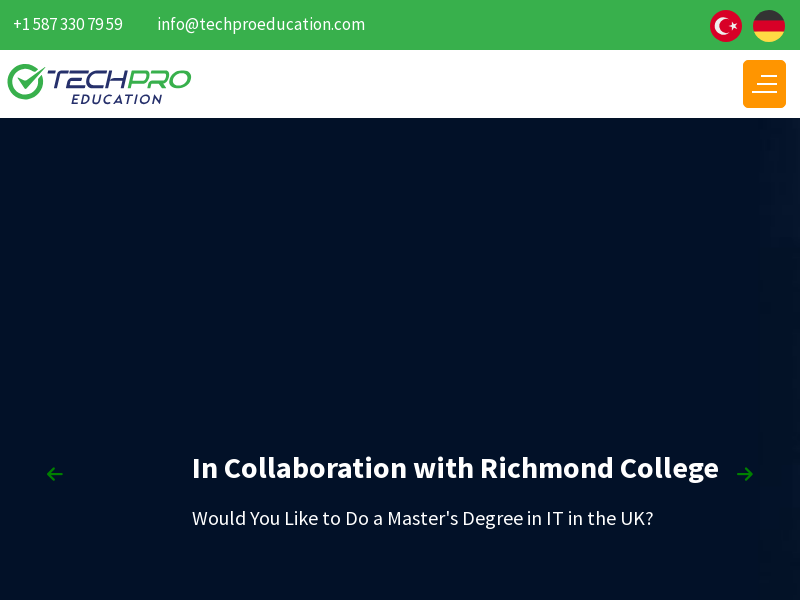

Waited 3 seconds to observe minimized window state
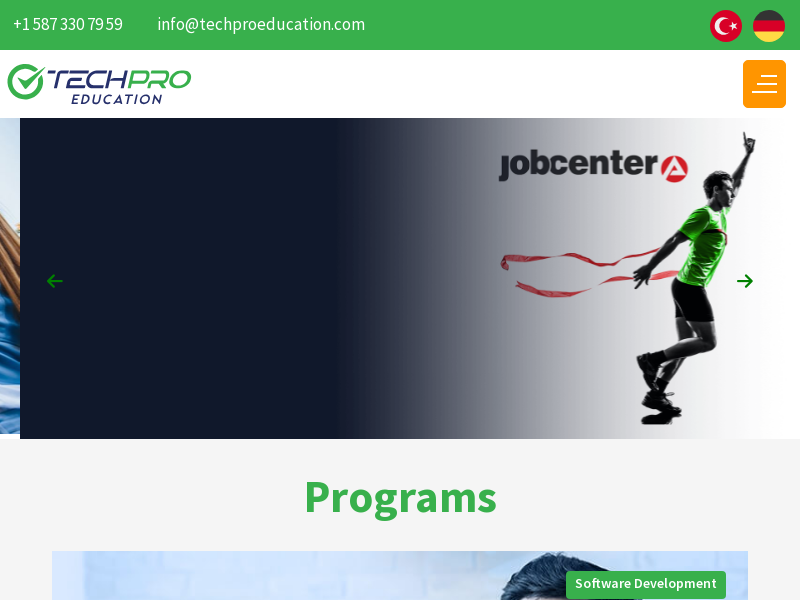

Set viewport to fullscreen-like size (1920x1080)
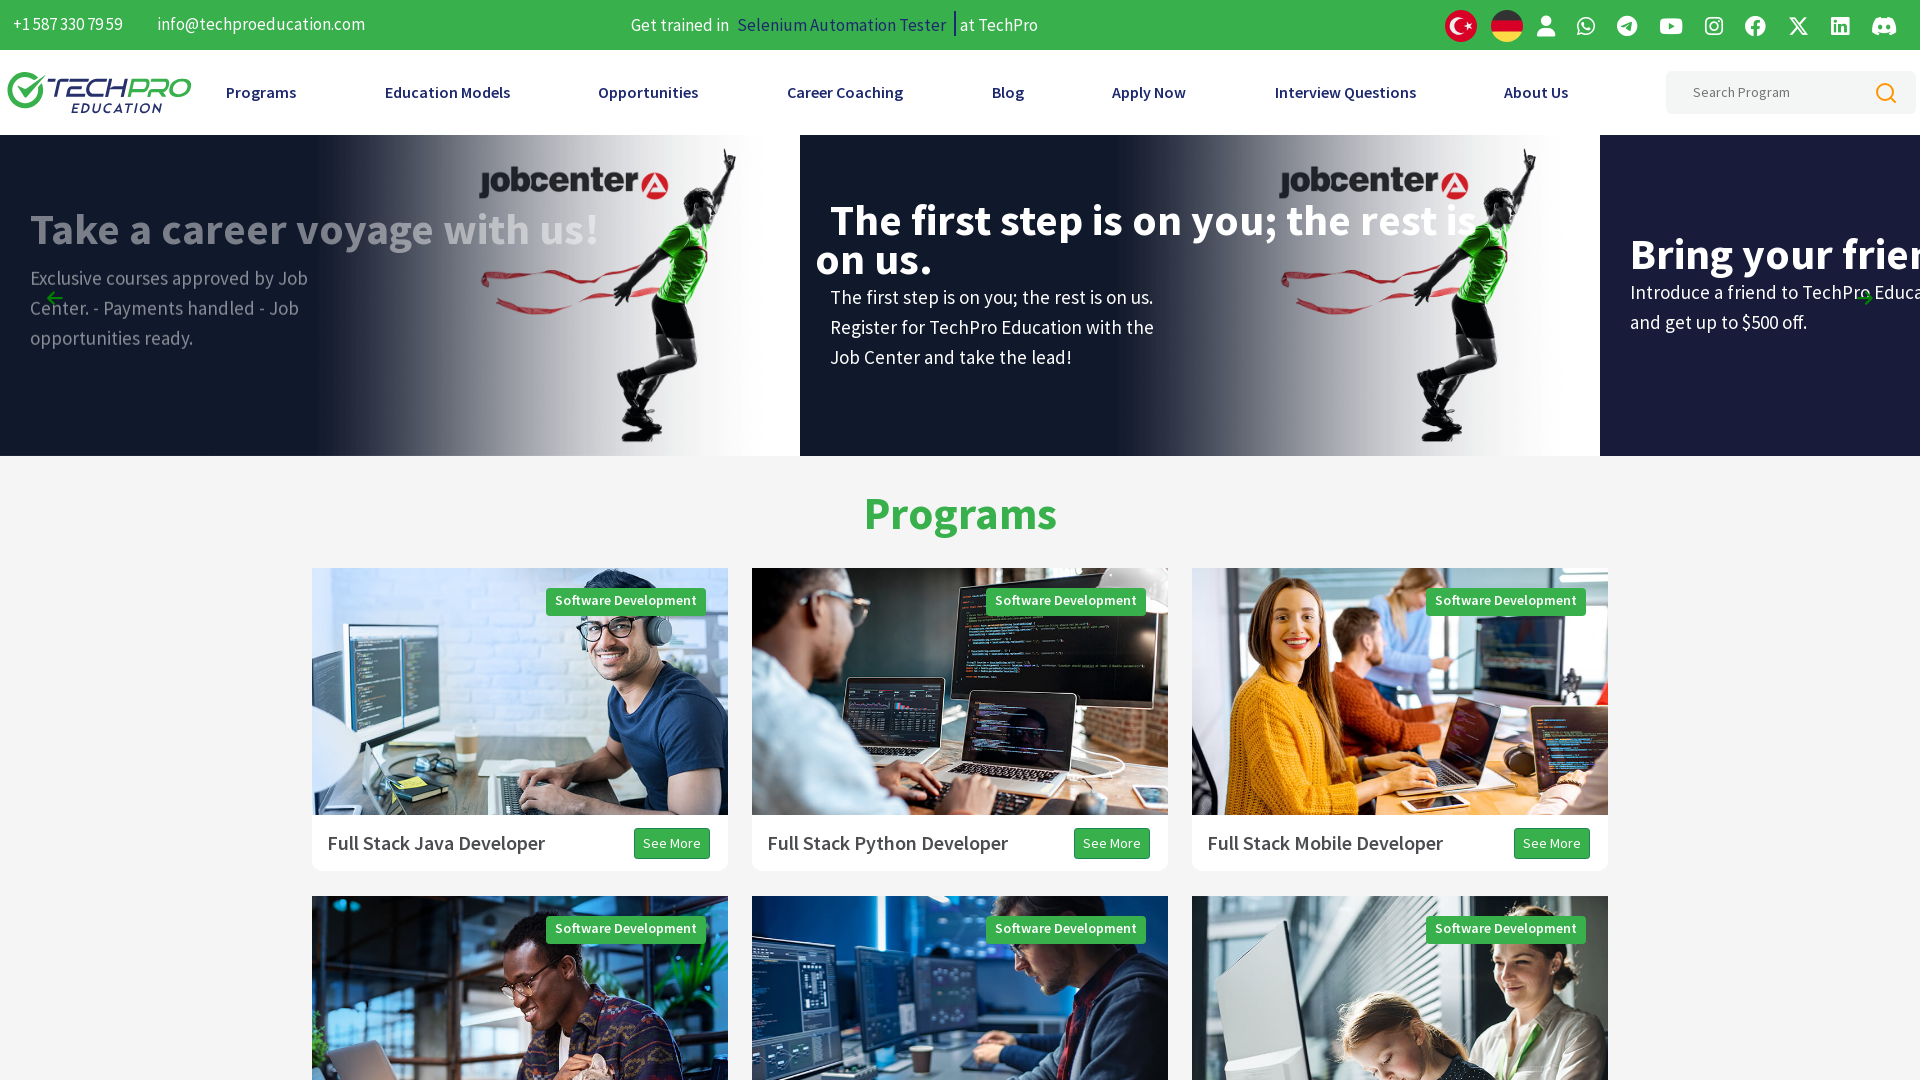

Waited 3 seconds to observe fullscreen window state
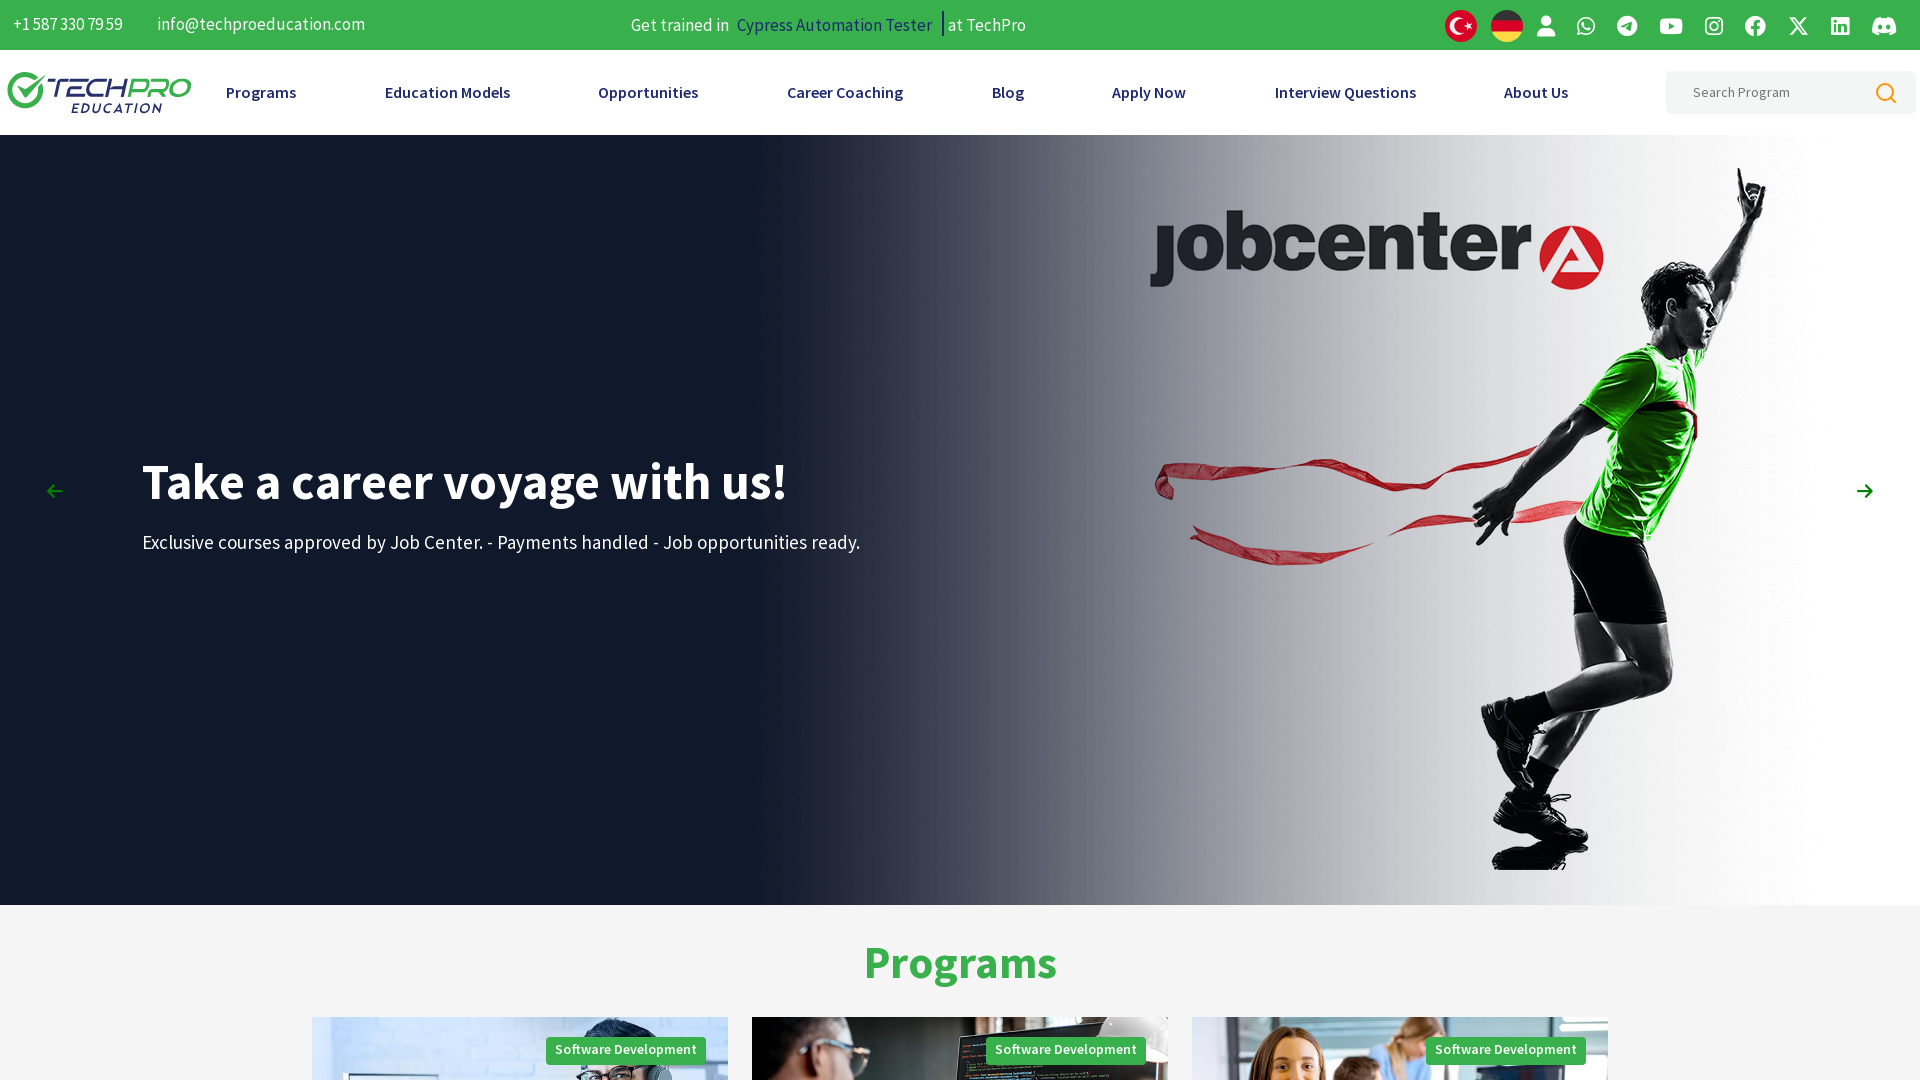

Set viewport to custom size (600x600)
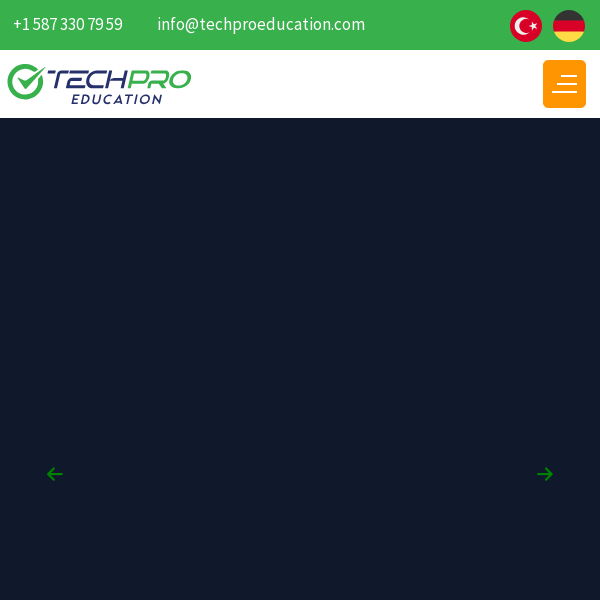

Waited 3 seconds to observe custom window size
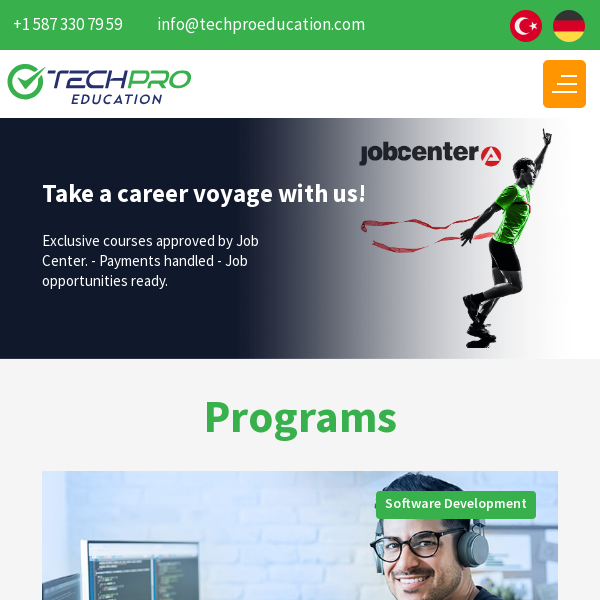

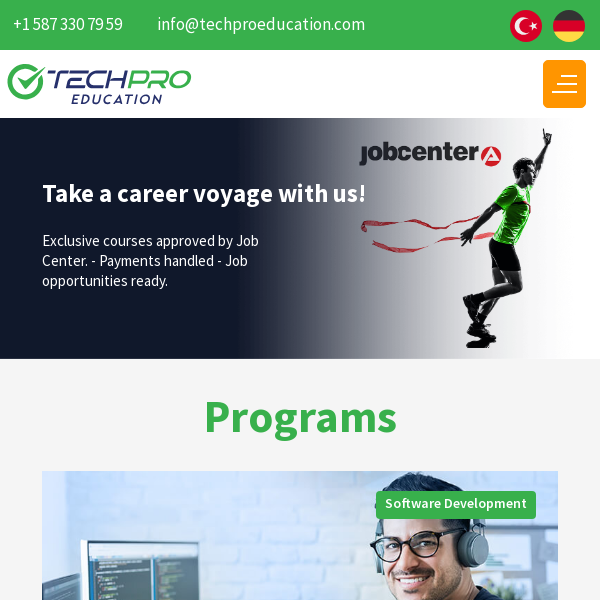